Tests keyboard interactions and window handling on a drag-and-drop demo page by performing Ctrl+click to potentially open a new window, then switching to the new window and scrolling.

Starting URL: https://www.globalsqa.com/demo-site/draganddrop/

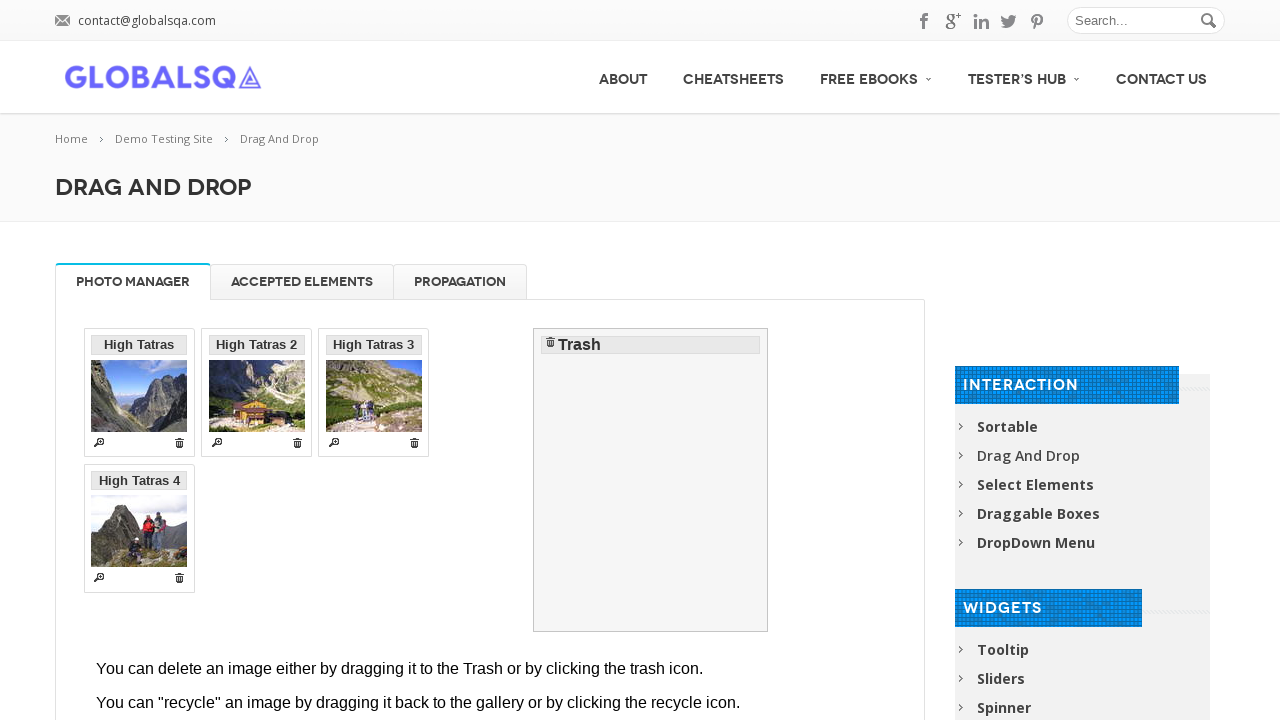

Pressed Control key down
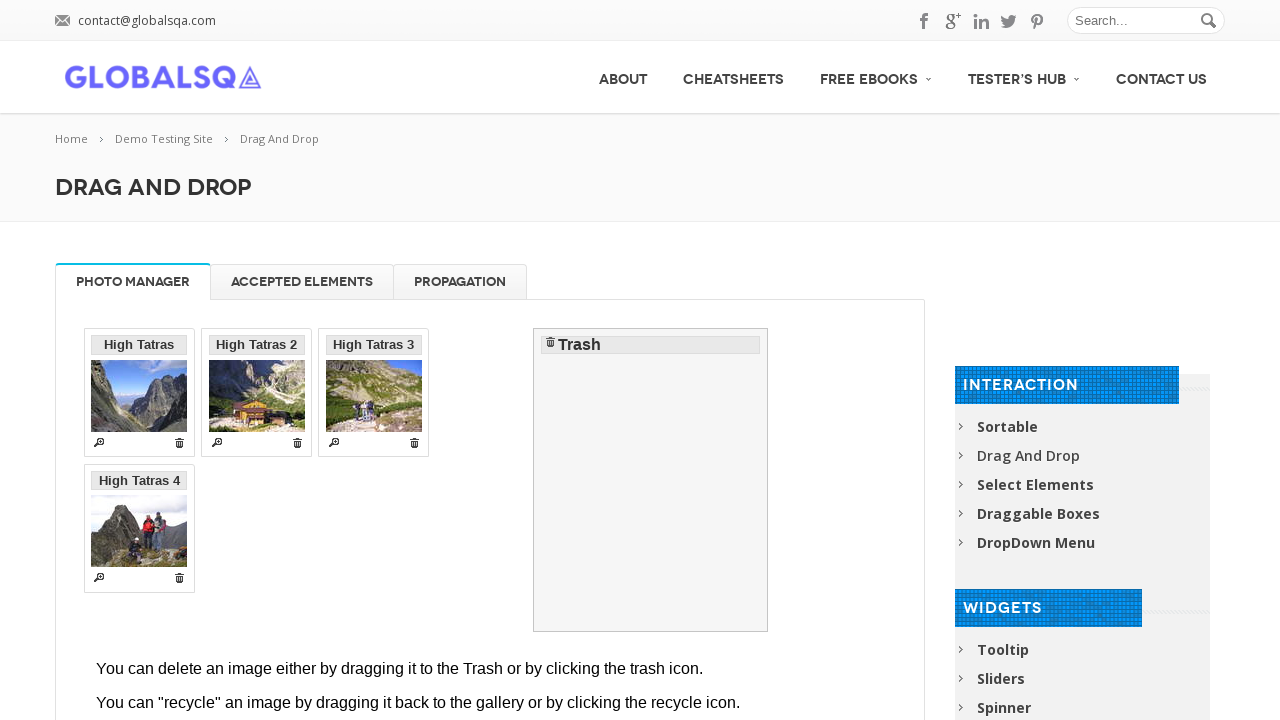

Ctrl+clicked at coordinates (718, 85) to potentially open link in new window at (718, 85)
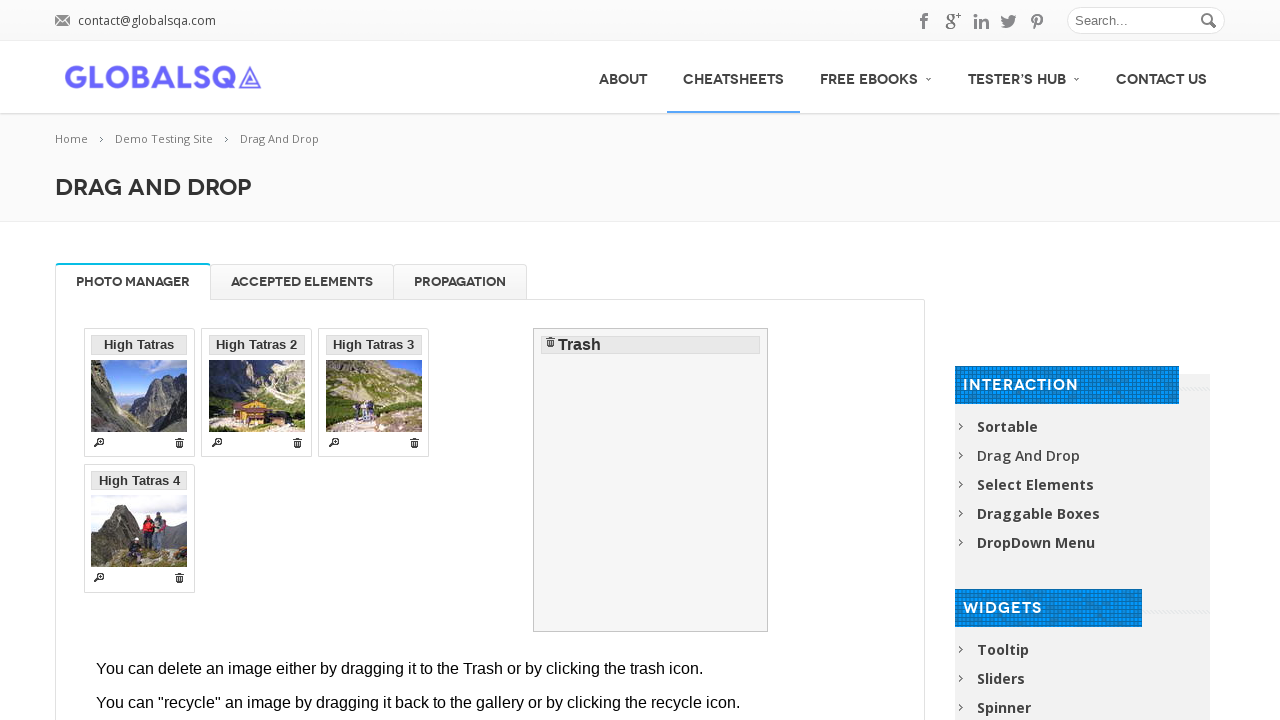

Released Control key
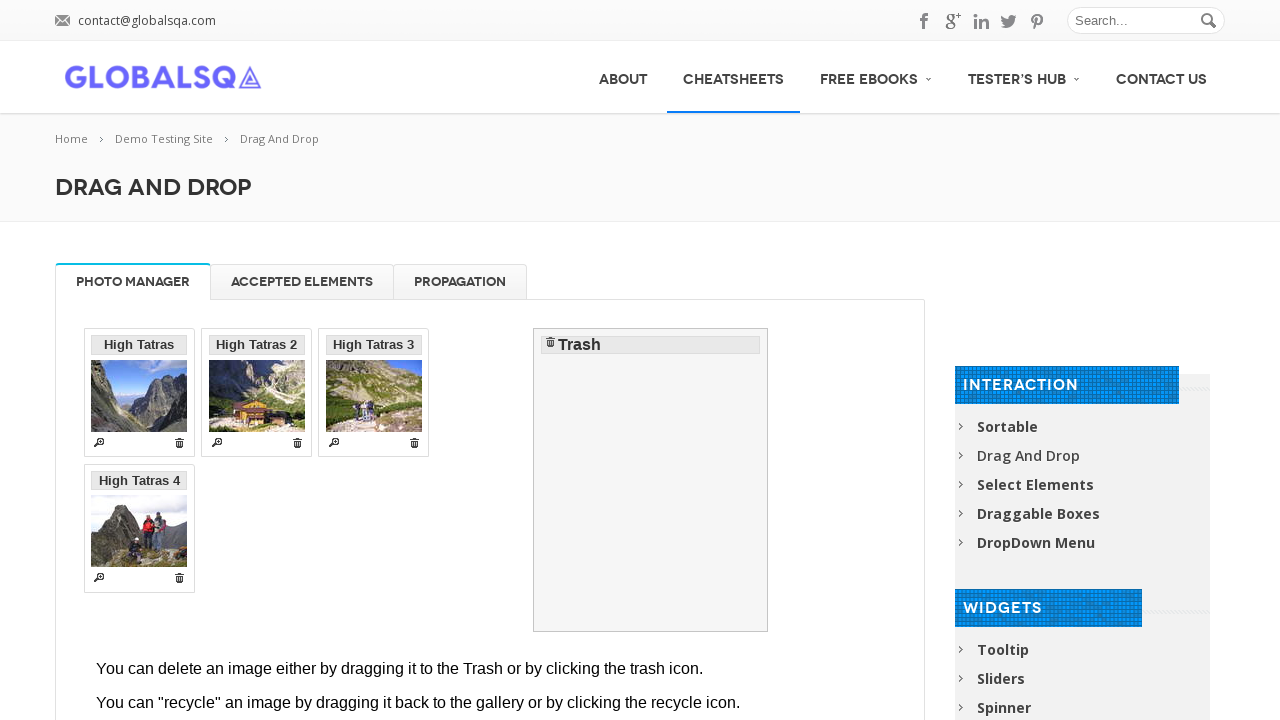

Pressed Ctrl+A to select all content
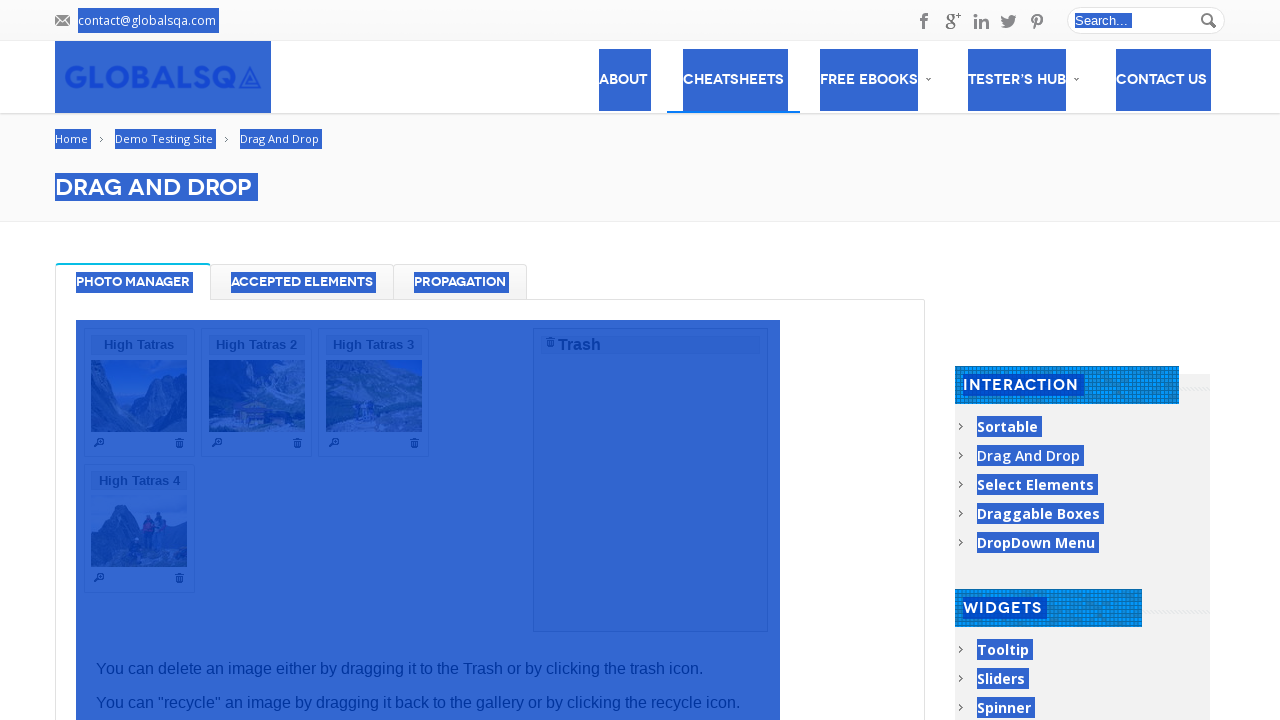

Detected new window opened; total windows now: 2
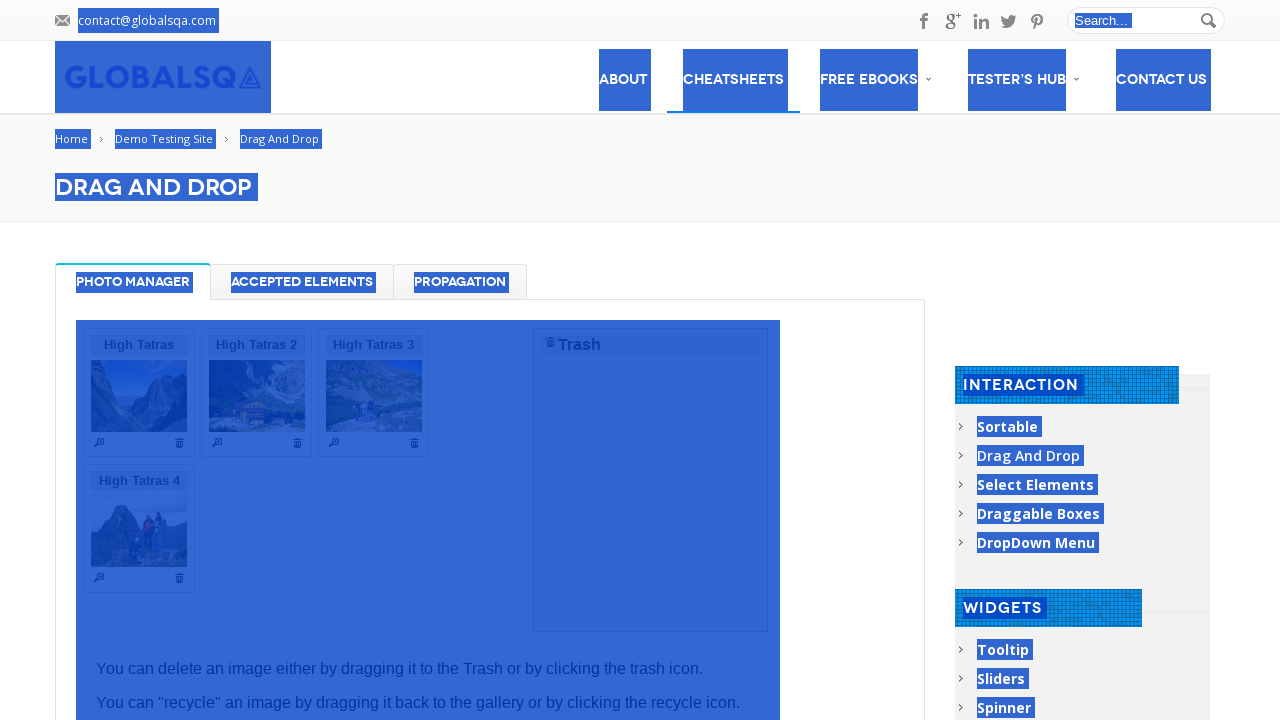

Brought new window to front
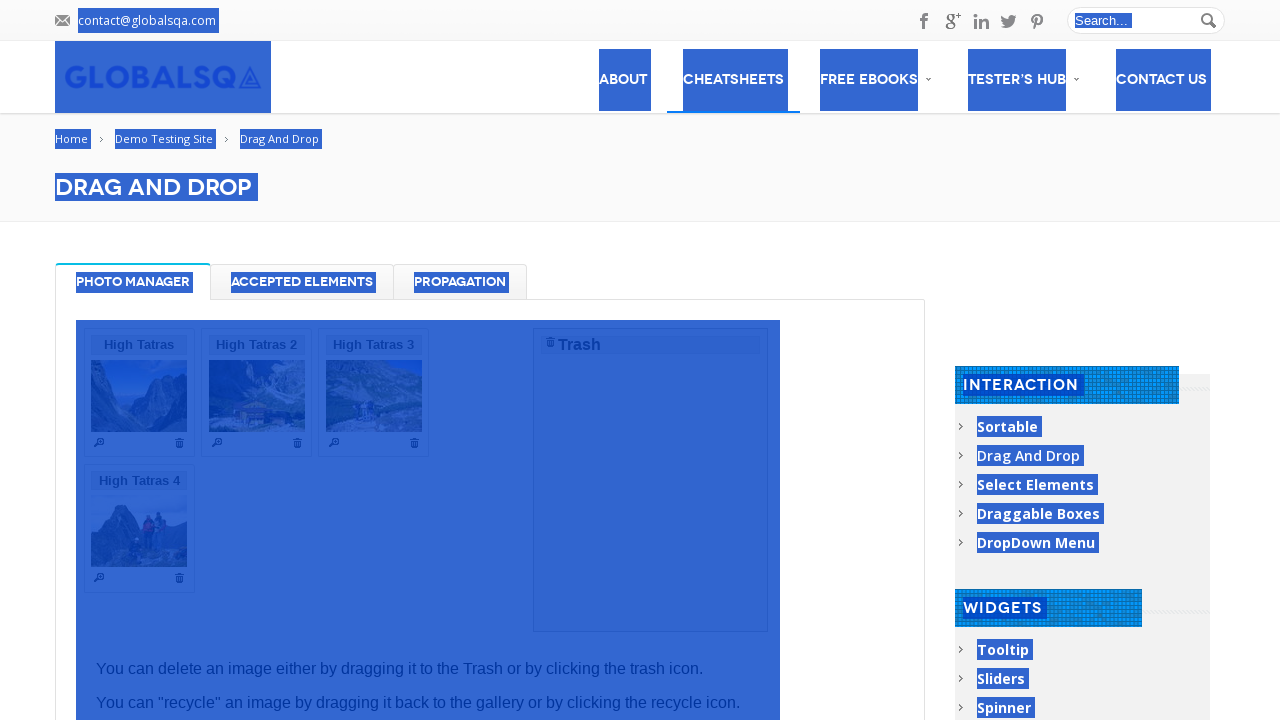

Scrolled down 800 pixels in new window
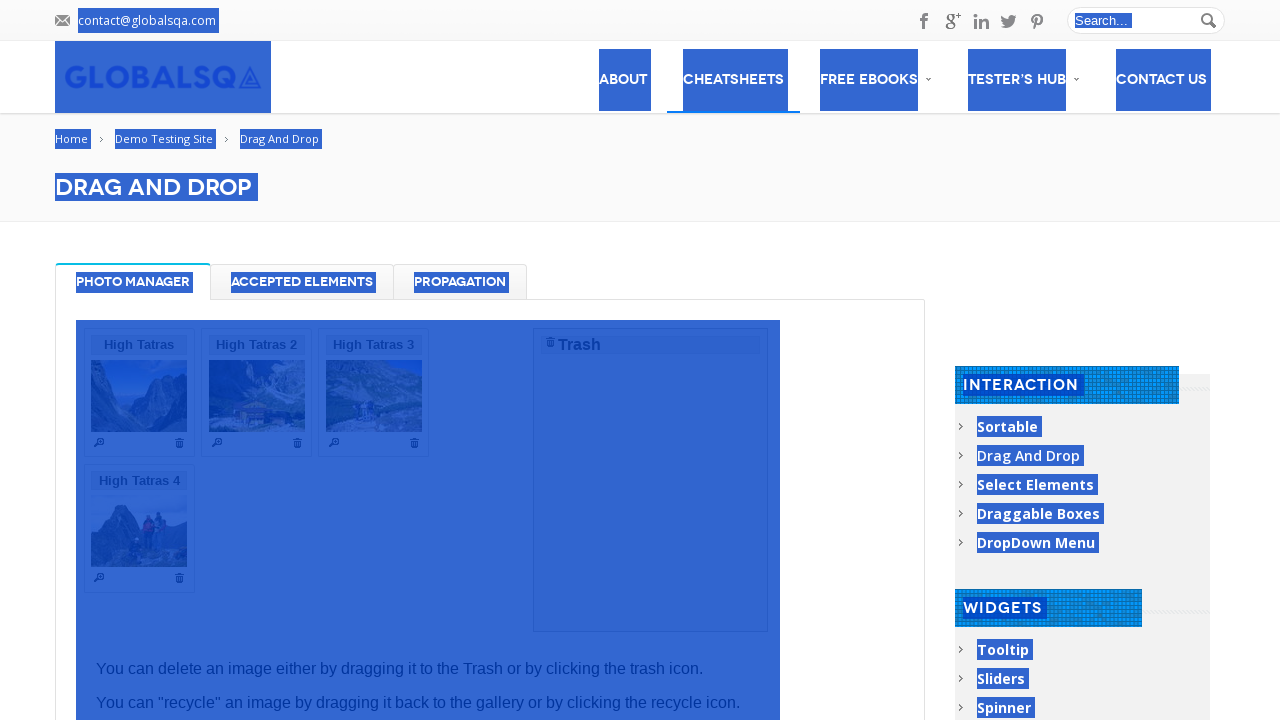

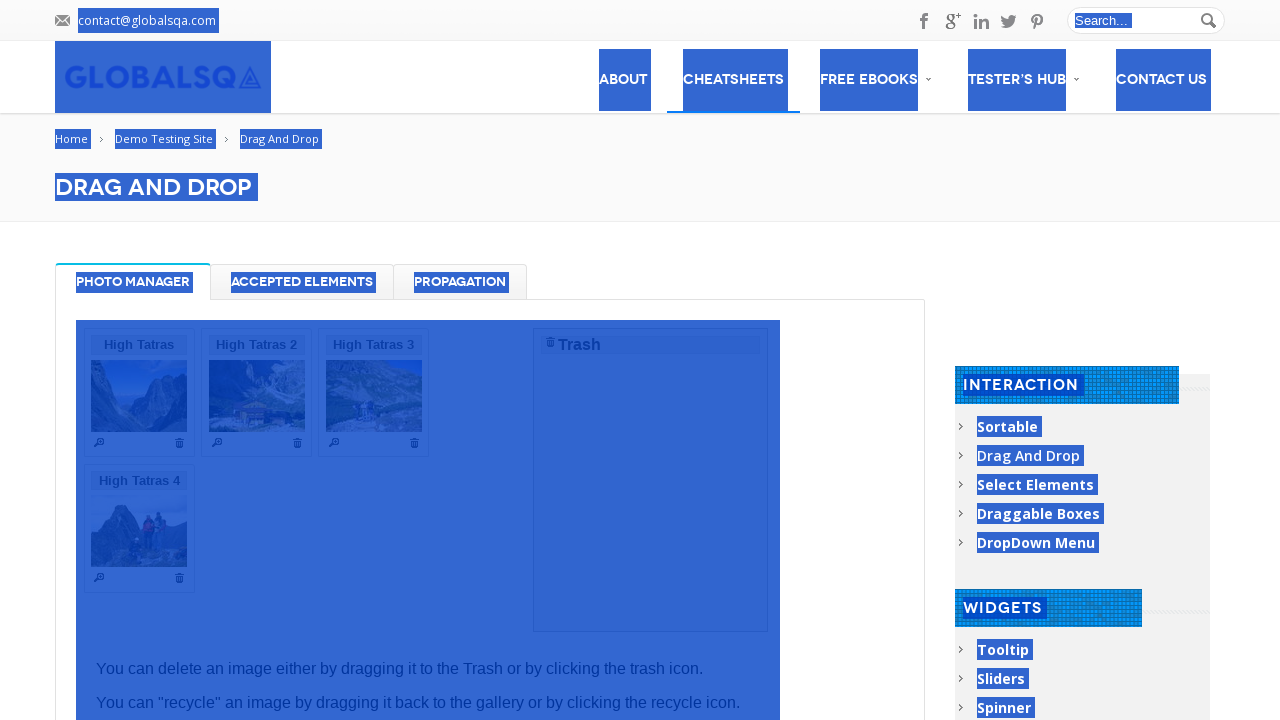